Navigates to Selenium downloads page and clicks on a download link using scroll and click actions

Starting URL: https://www.selenium.dev/downloads/

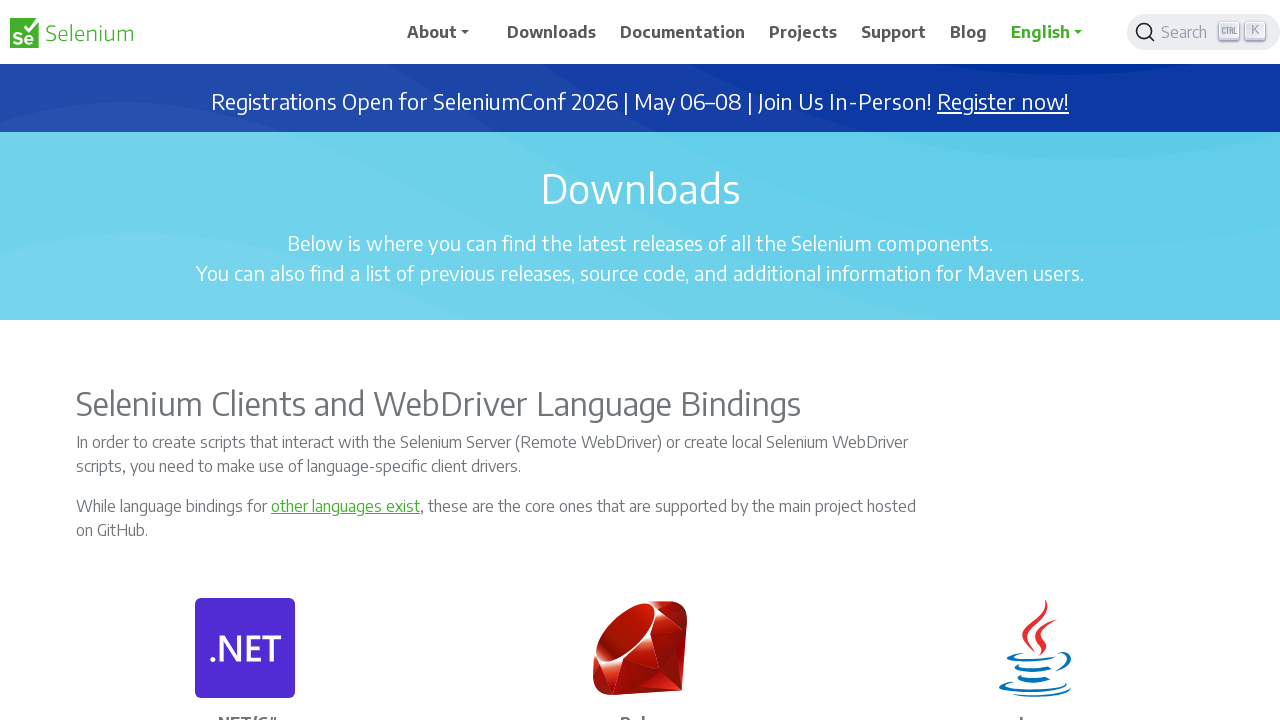

Located download link element using xpath selector
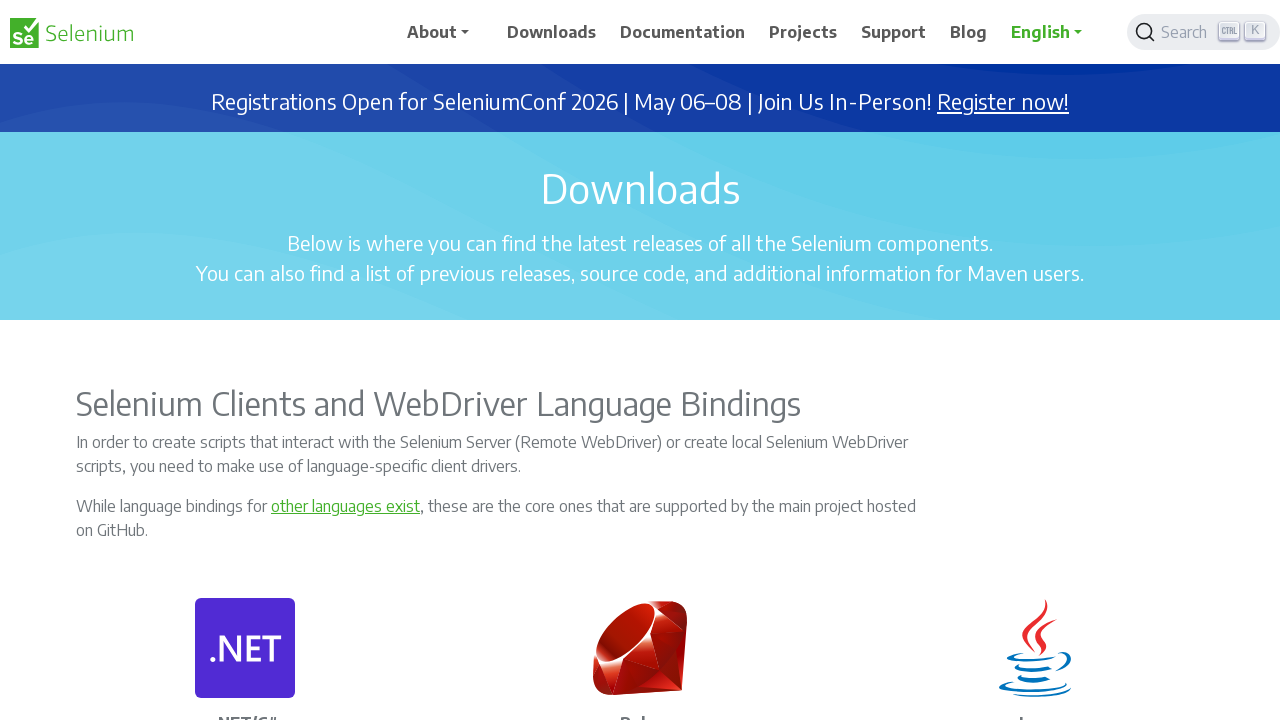

Scrolled to download link element
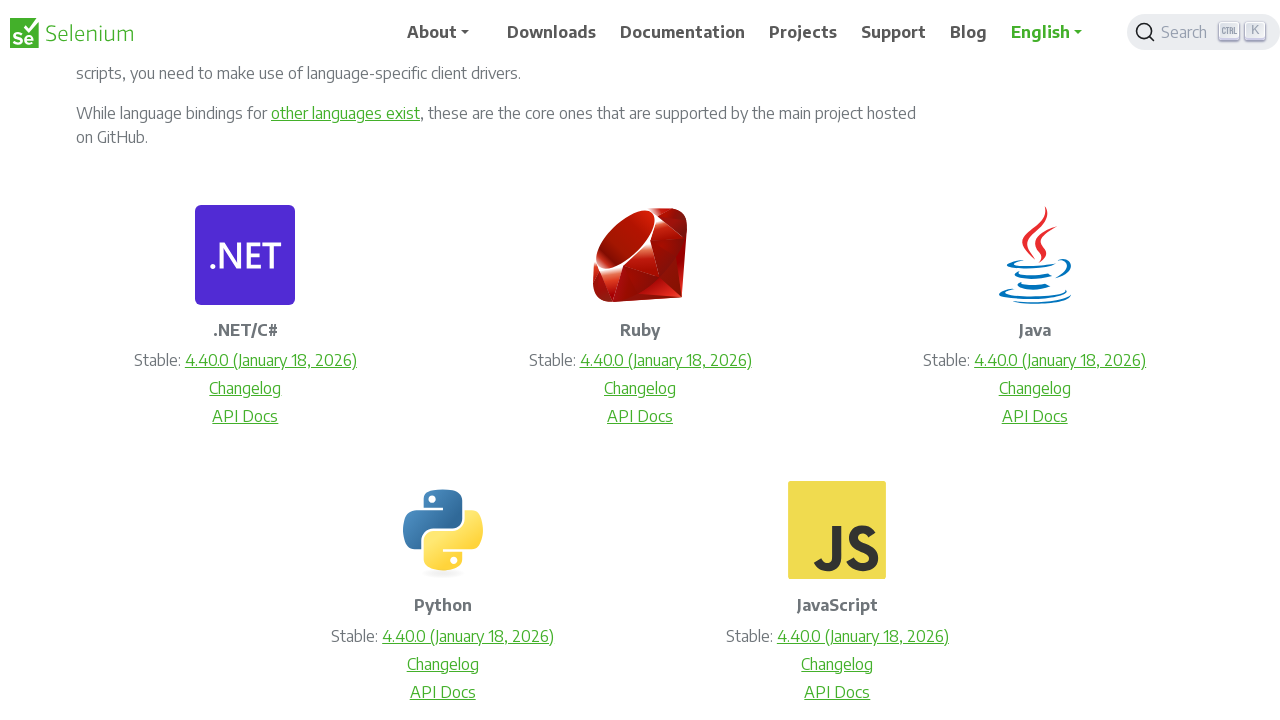

Clicked on the download link at (271, 360) on xpath=//p[@class='card-title fw-bold h6']/../p[2]/a >> nth=0
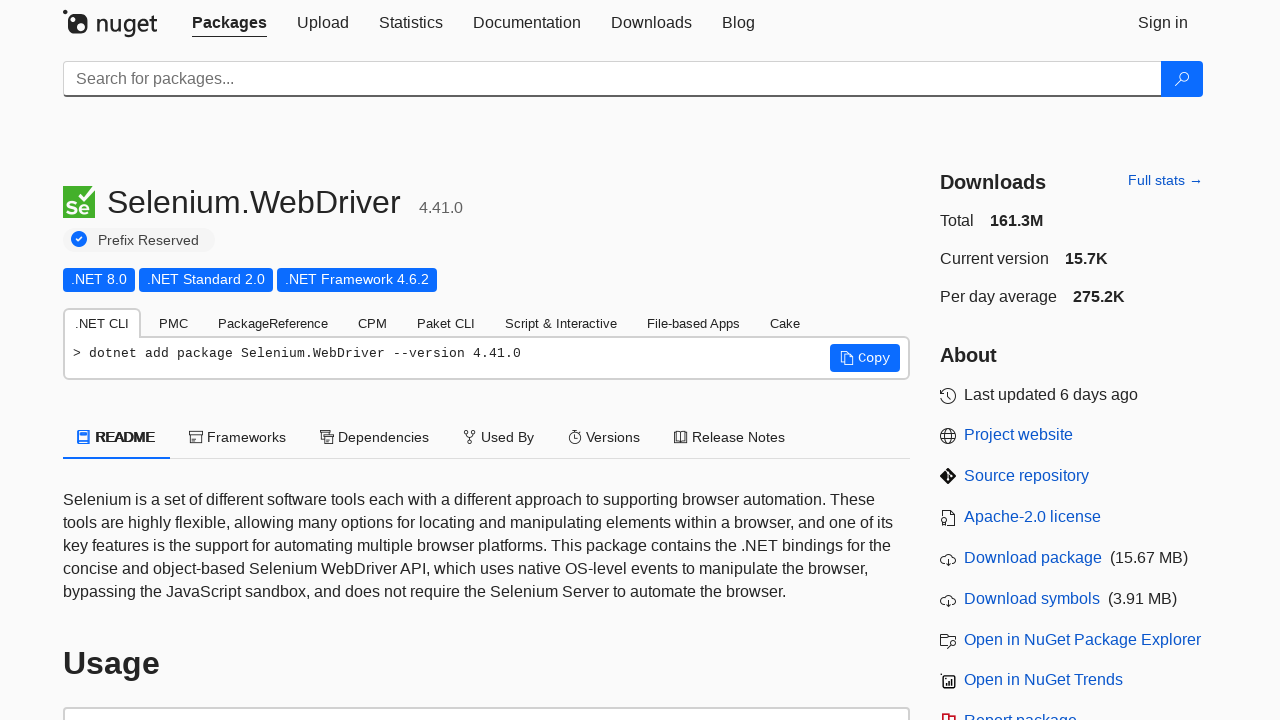

Waited 3 seconds for download to initiate
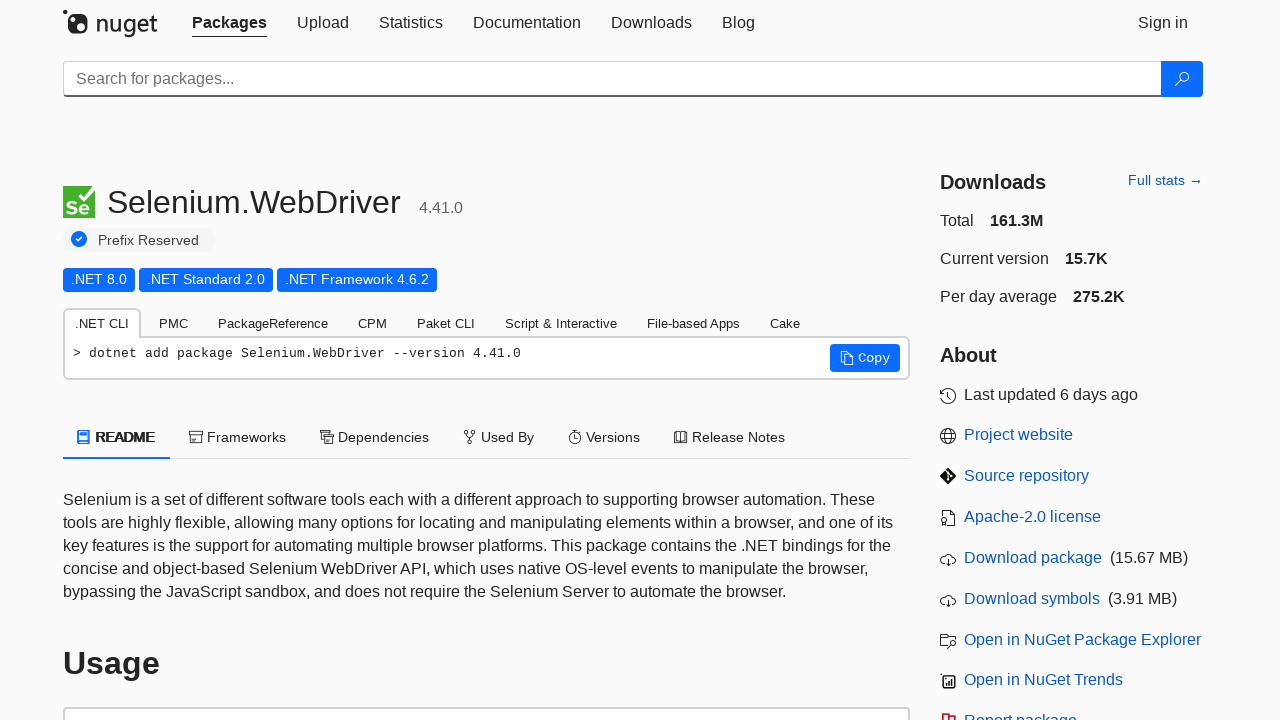

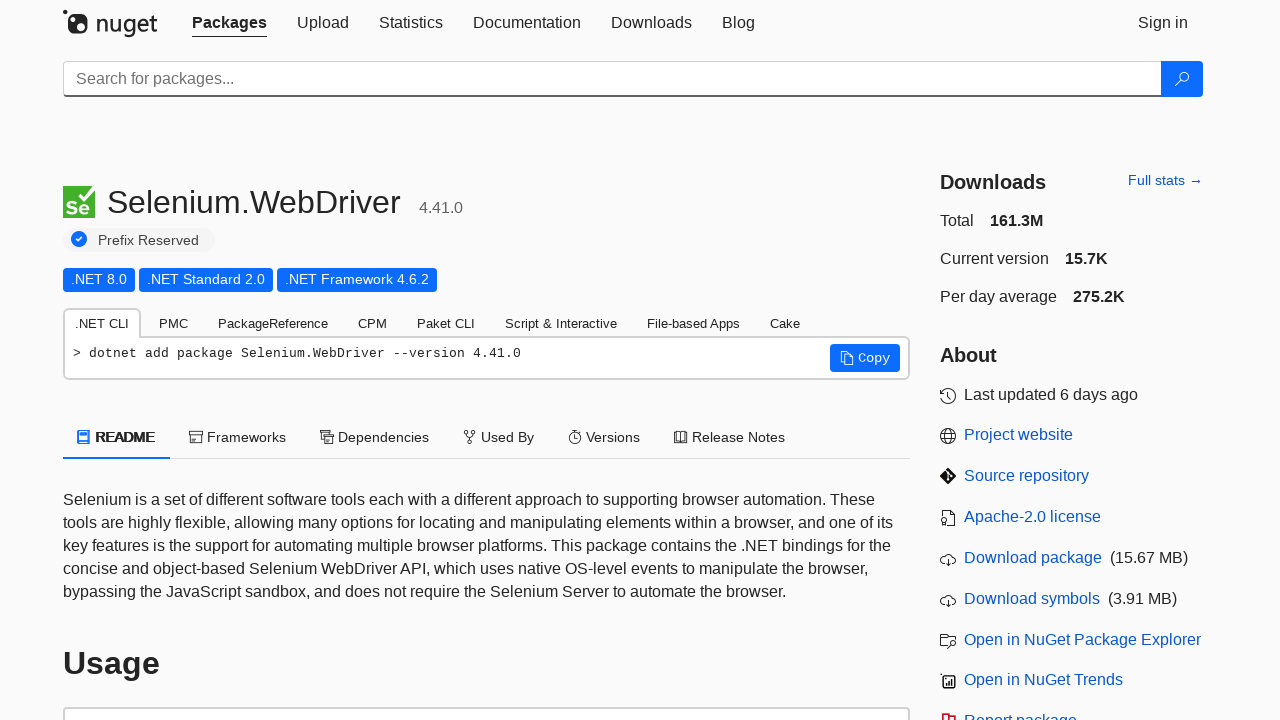